Tests clicking a link by its text content and then filling out a form with personal information (name, surname, city, country) before submitting it.

Starting URL: http://suninjuly.github.io/find_link_text

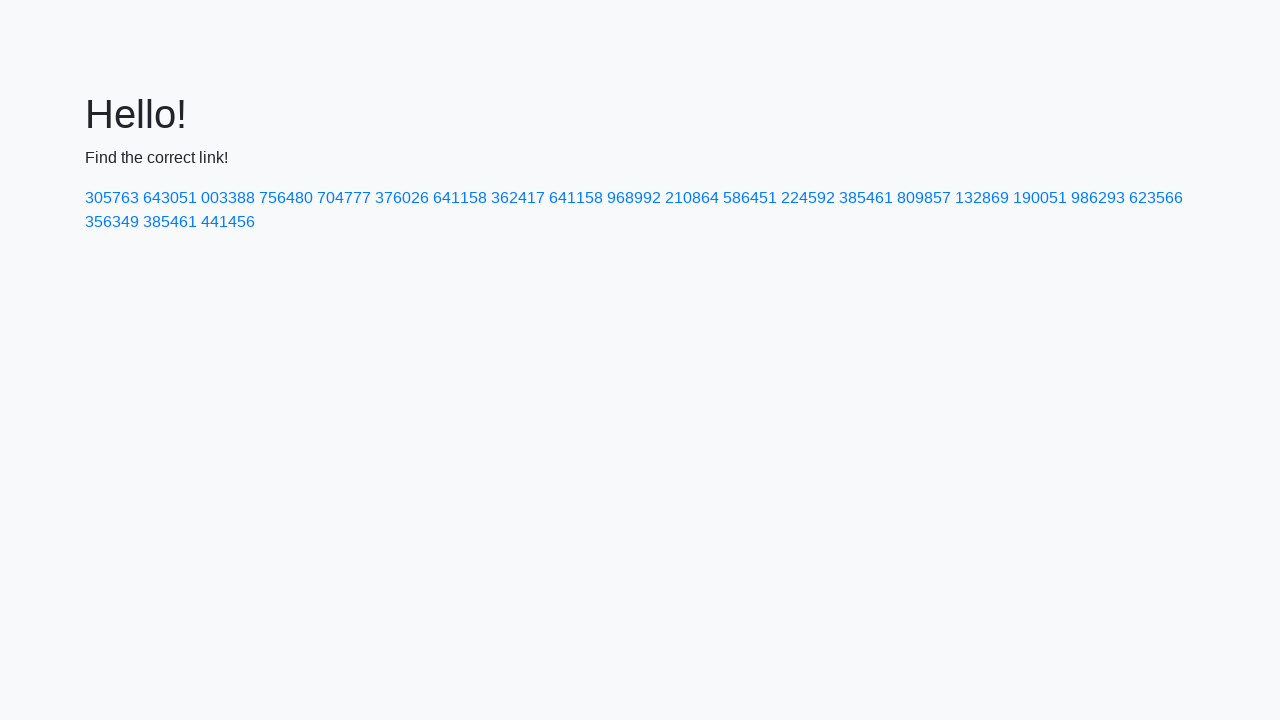

Clicked link with text '224592' at (808, 198) on text=224592
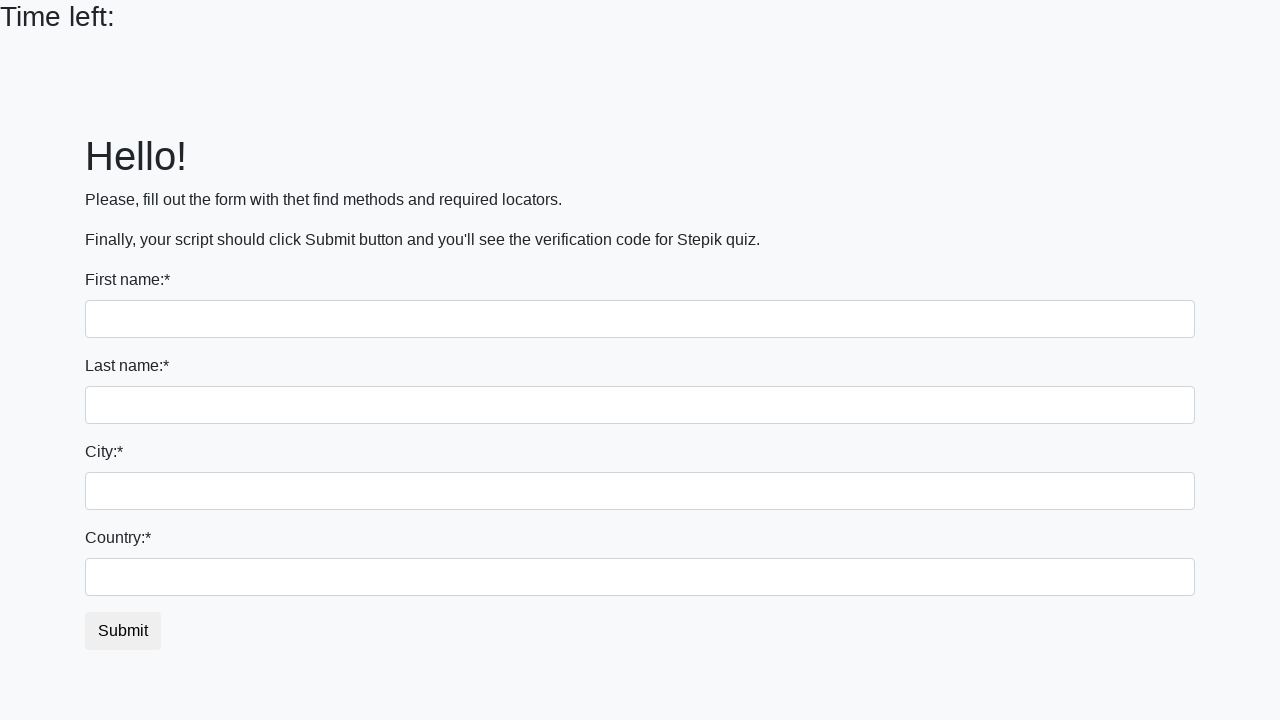

Filled first name field with 'Ivan' on .form-group:nth-child(1) input.form-control
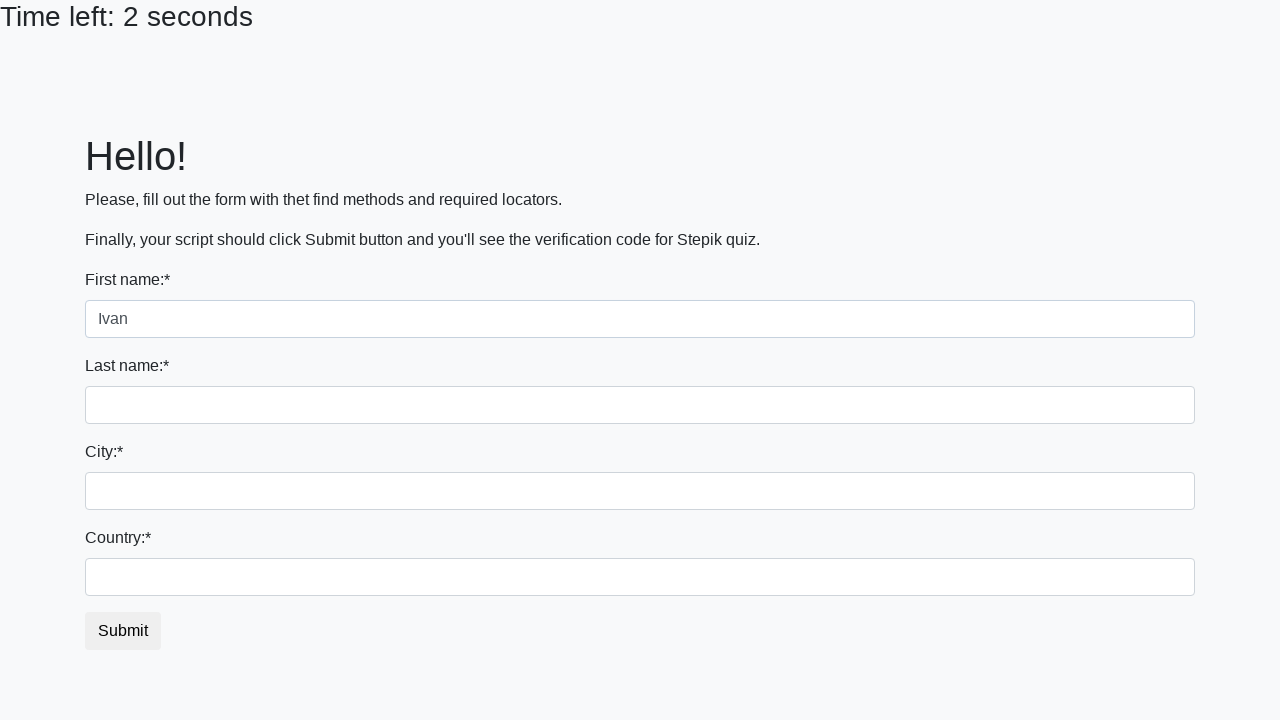

Filled last name field with 'Petrov' on .form-group:nth-child(2) input.form-control
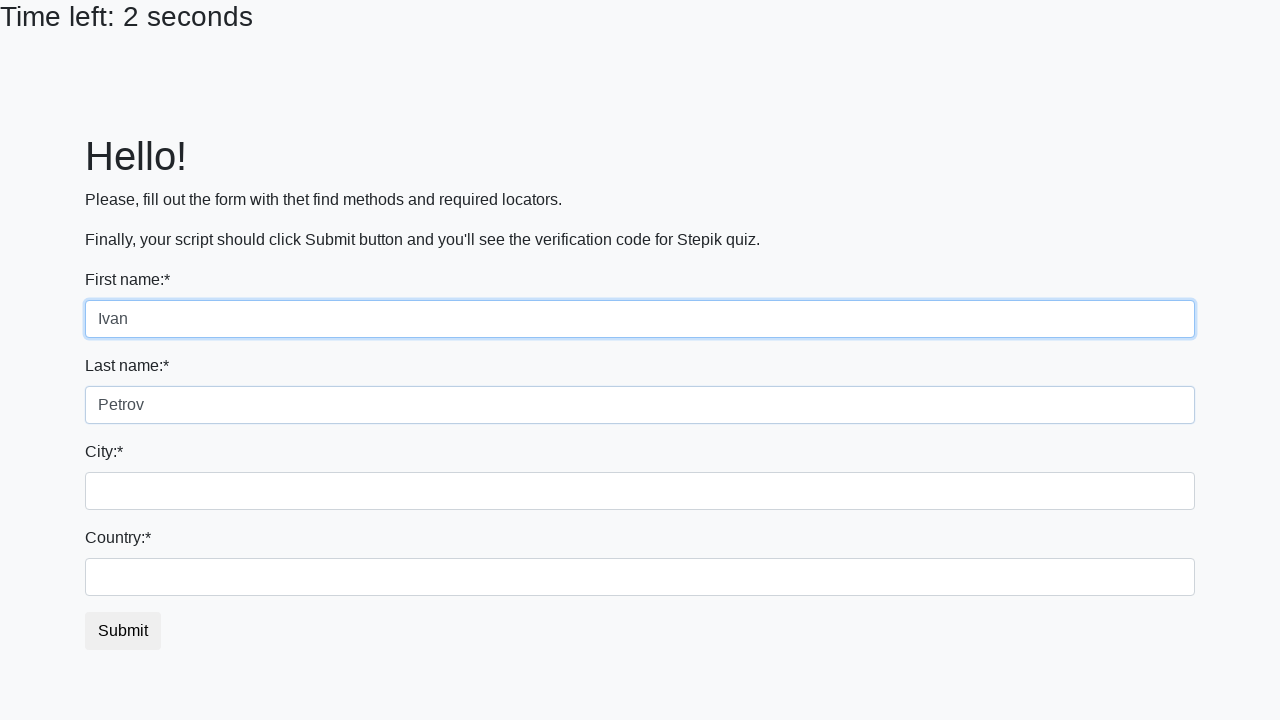

Filled city field with 'Smolensk' on .form-group:nth-child(3) input.form-control
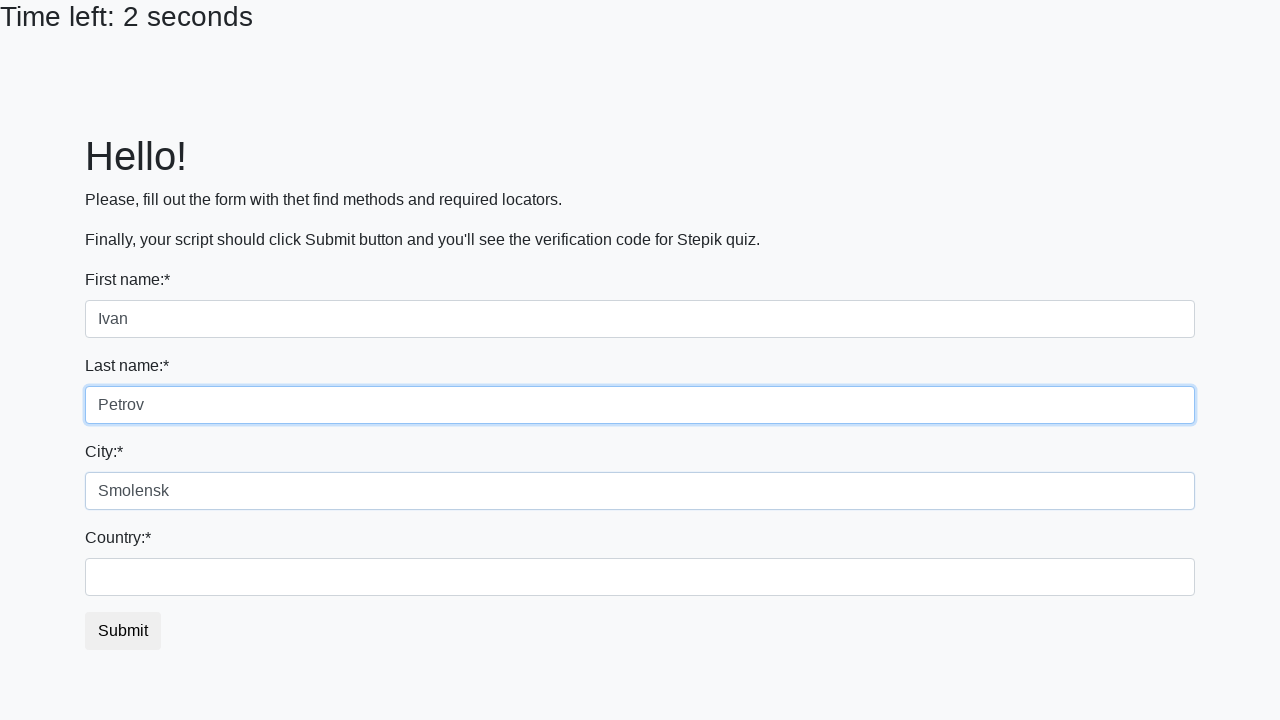

Filled country field with 'Russia' on .form-group:nth-child(4) input.form-control
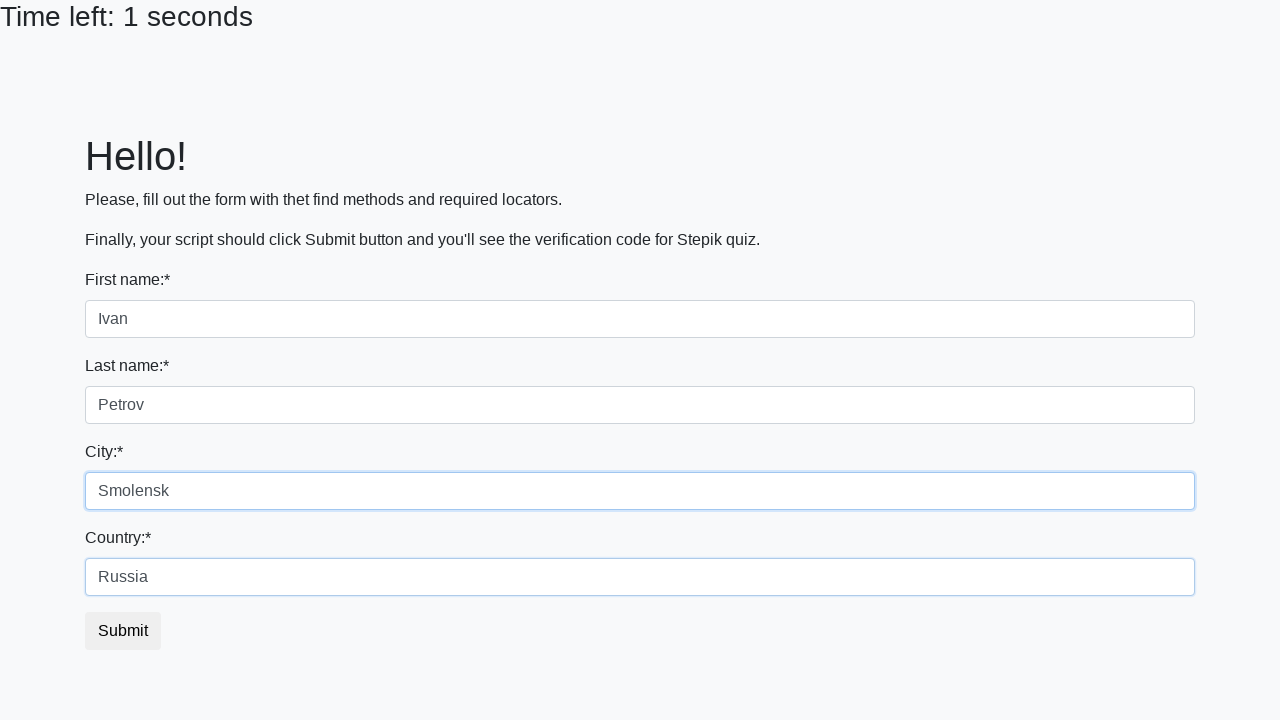

Clicked submit button to submit the form at (123, 631) on button.btn
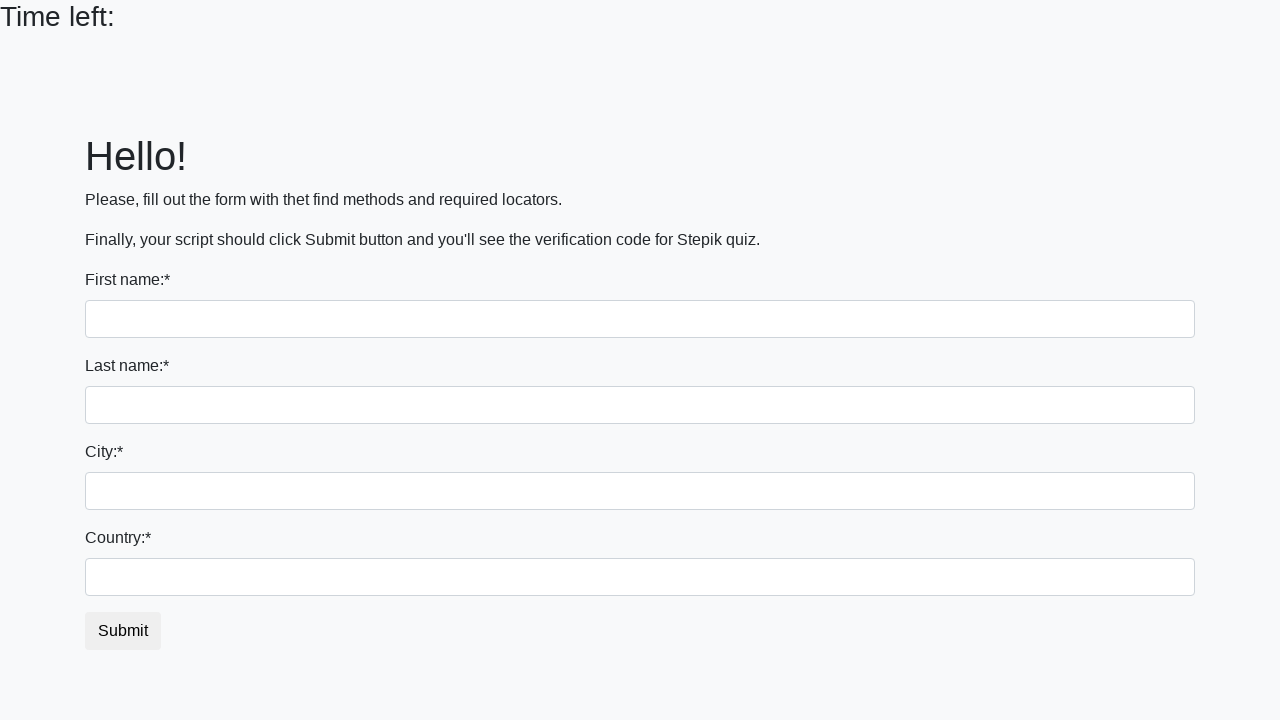

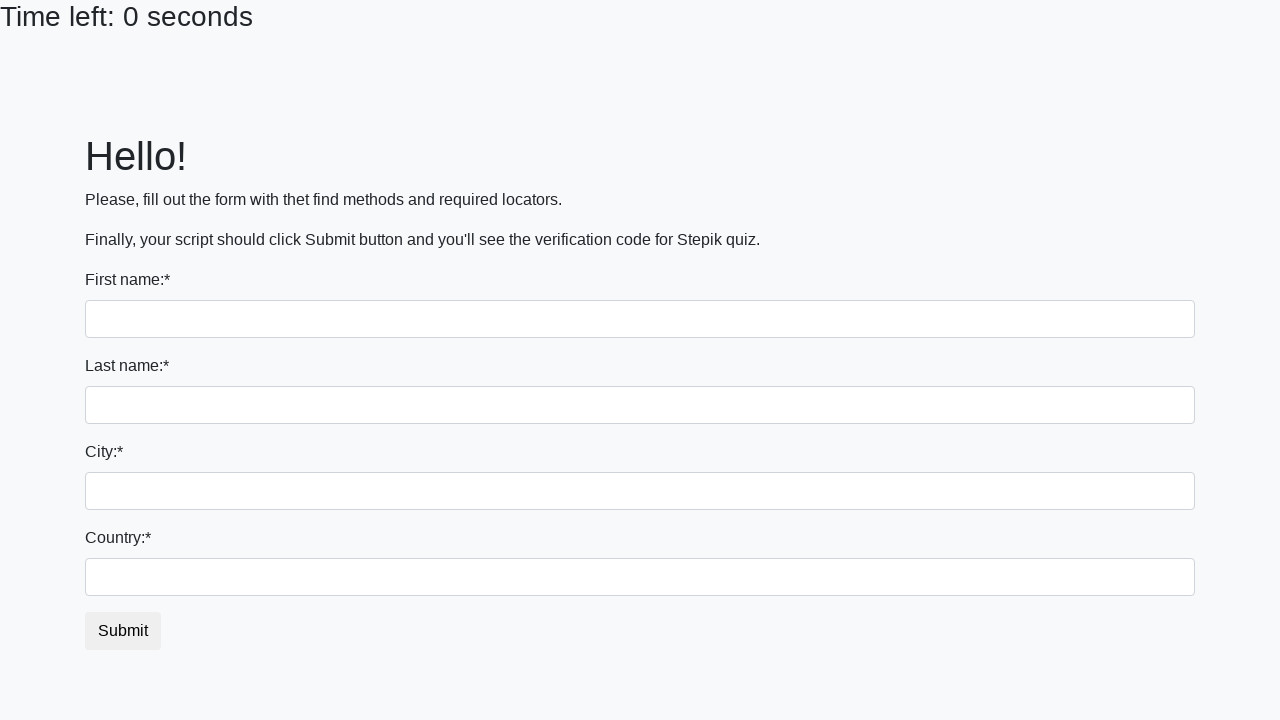